Tests basic browser navigation features including refresh, back, forward, and navigating to different URLs

Starting URL: https://letskodeit.teachable.com/p/practice

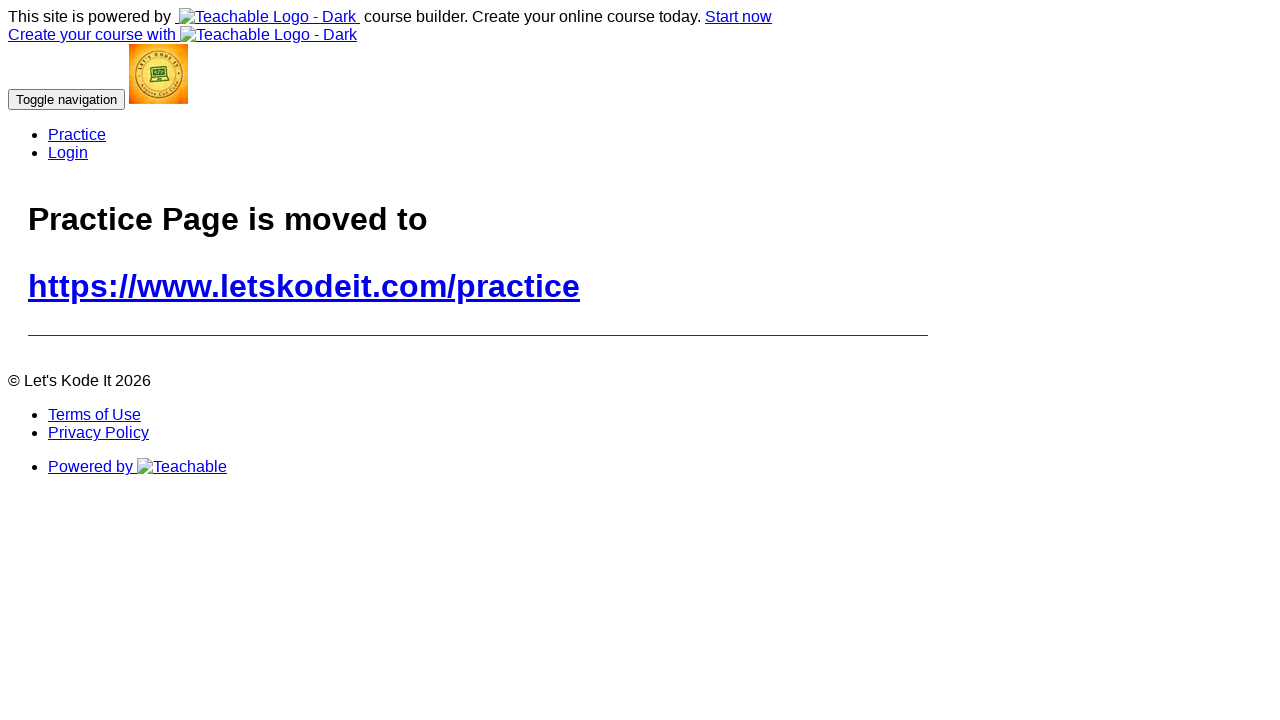

Reloaded the current page
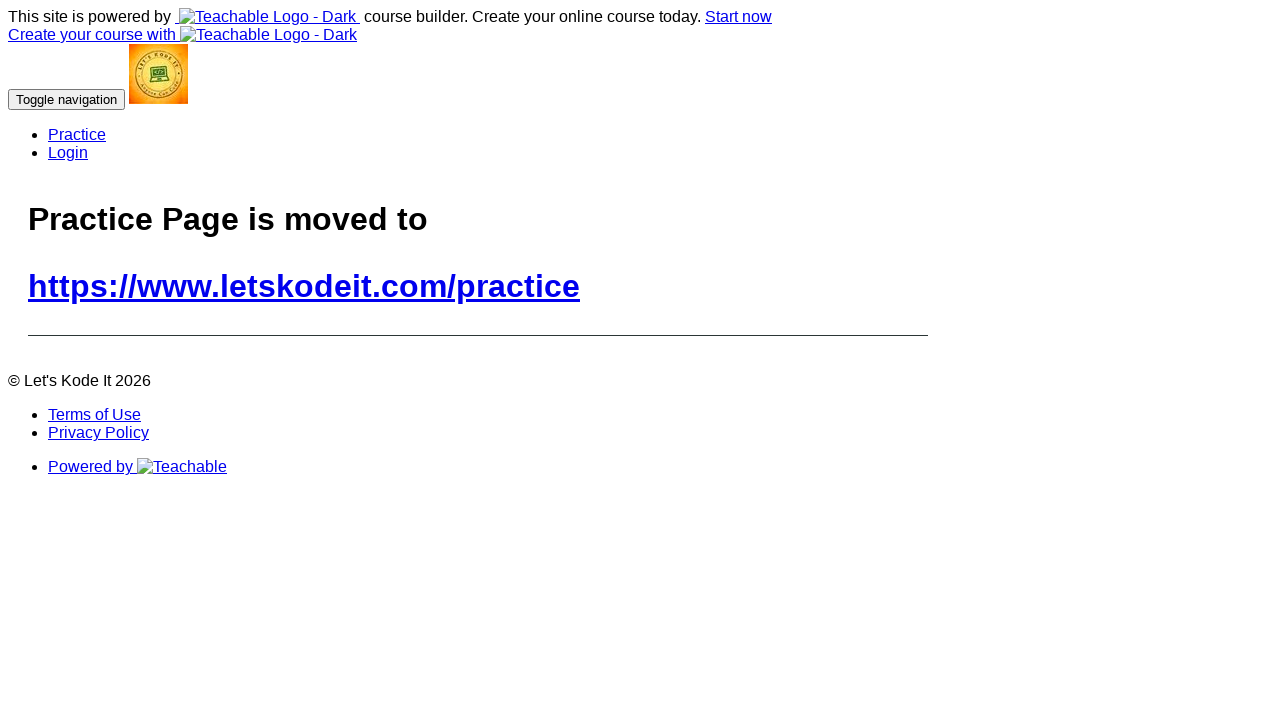

Navigated to the same URL to refresh
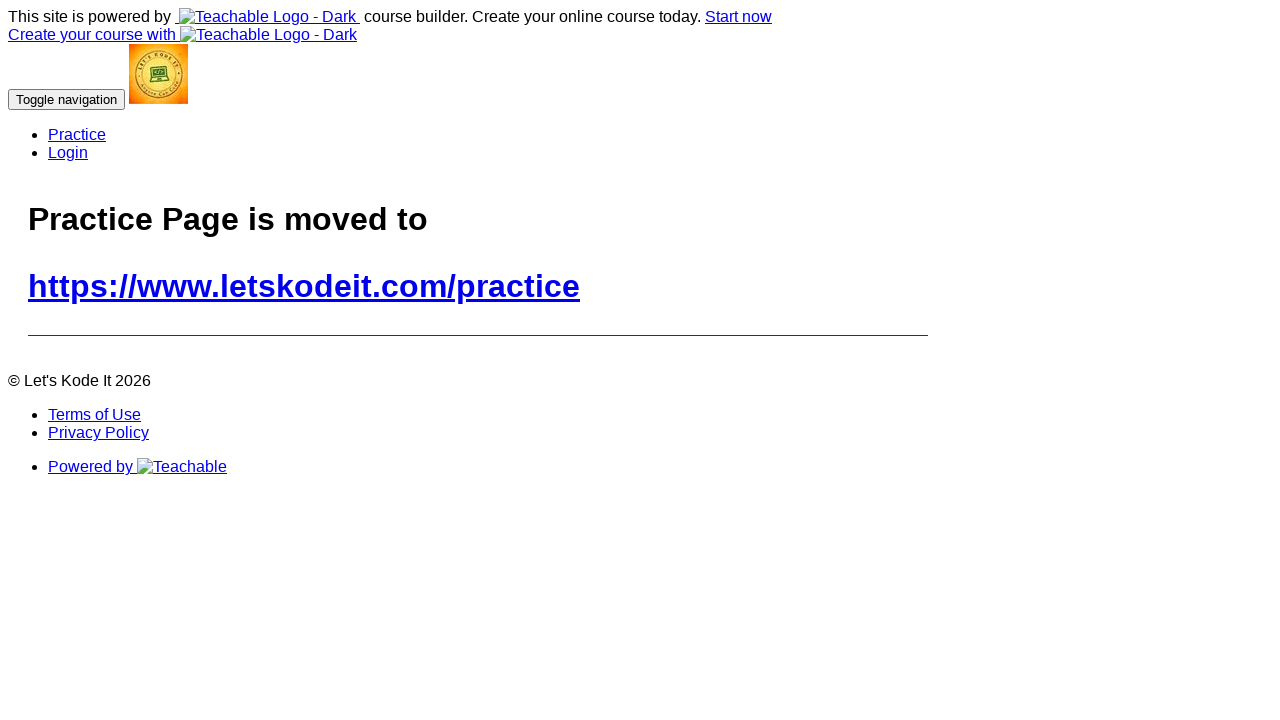

Navigated to HackerRank dashboard
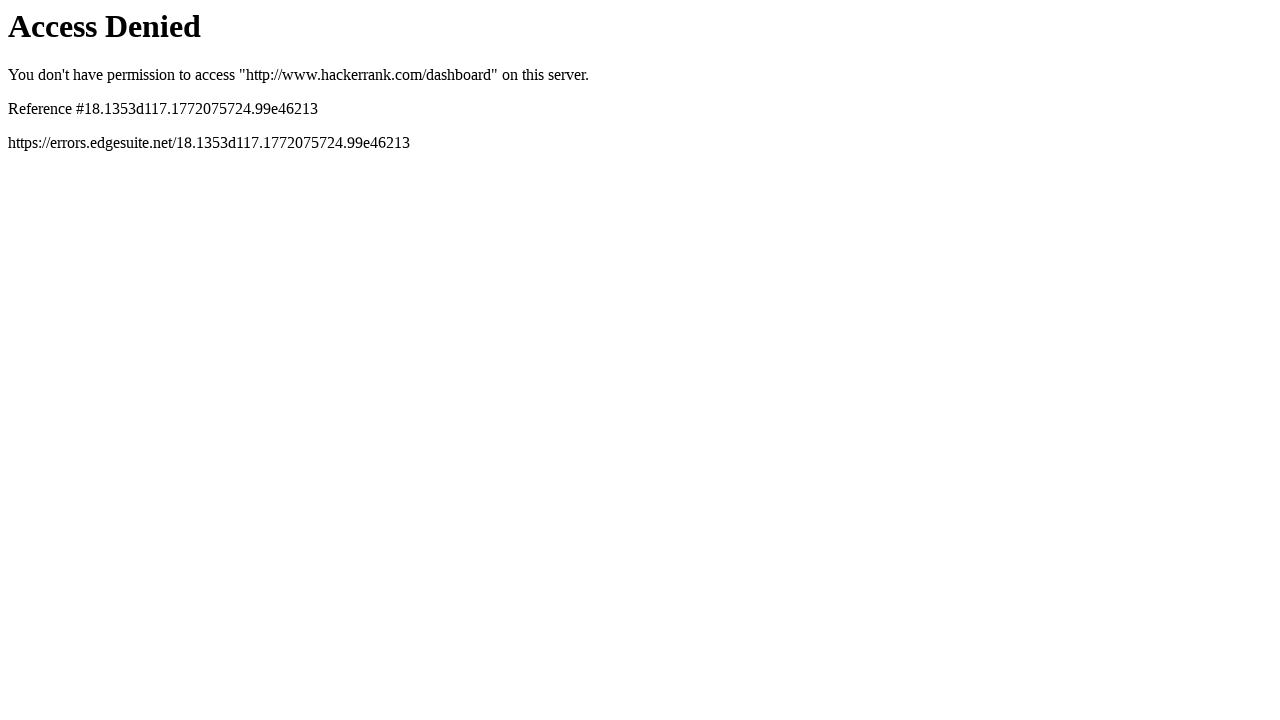

Navigated back to previous page
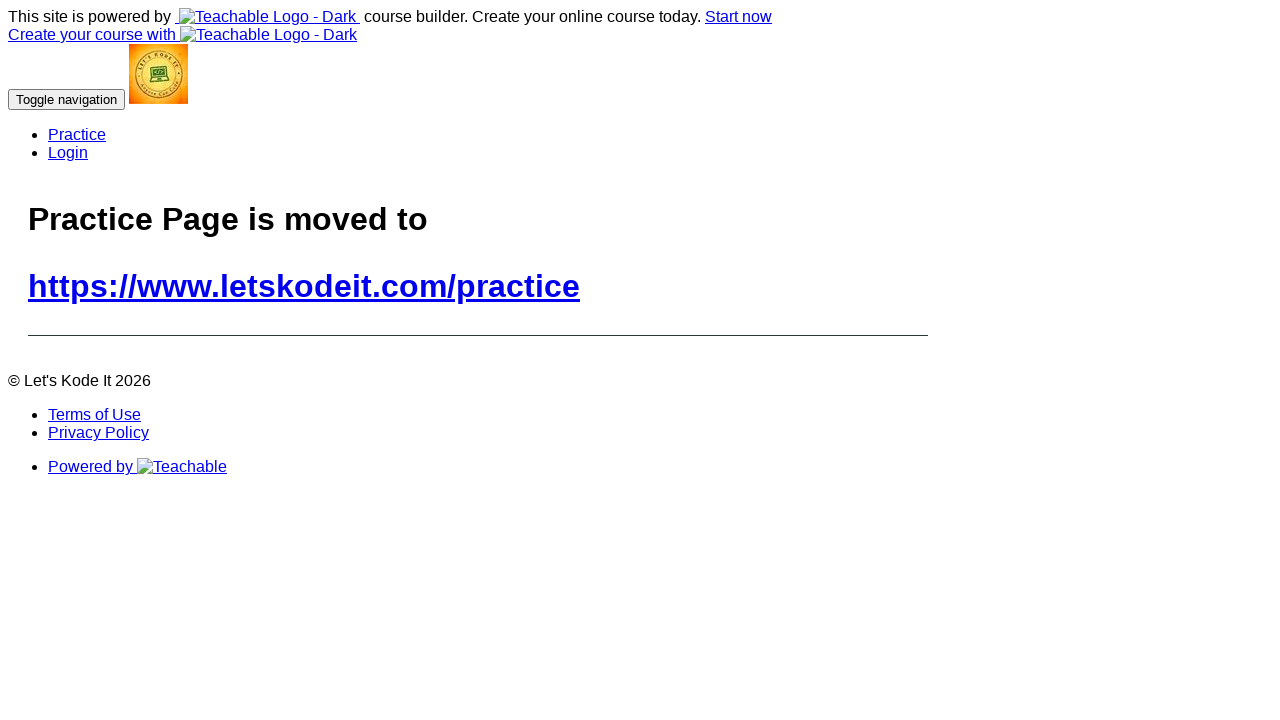

Navigated forward in browser history
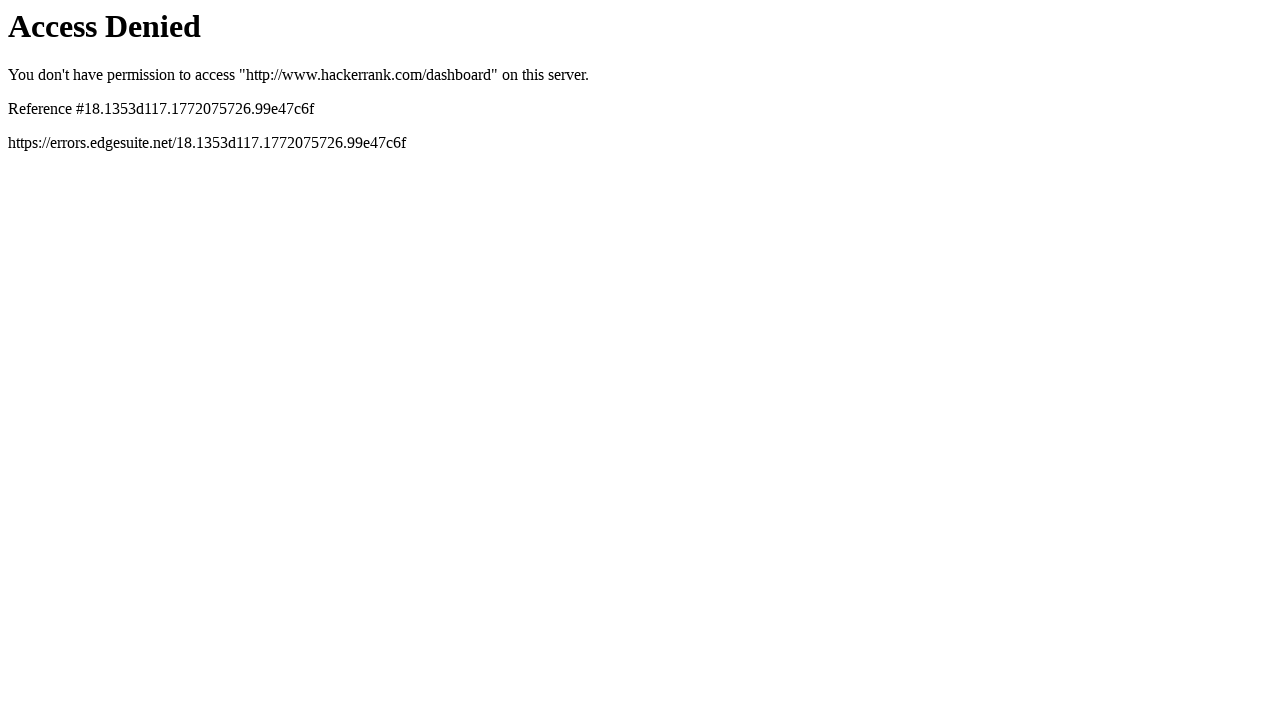

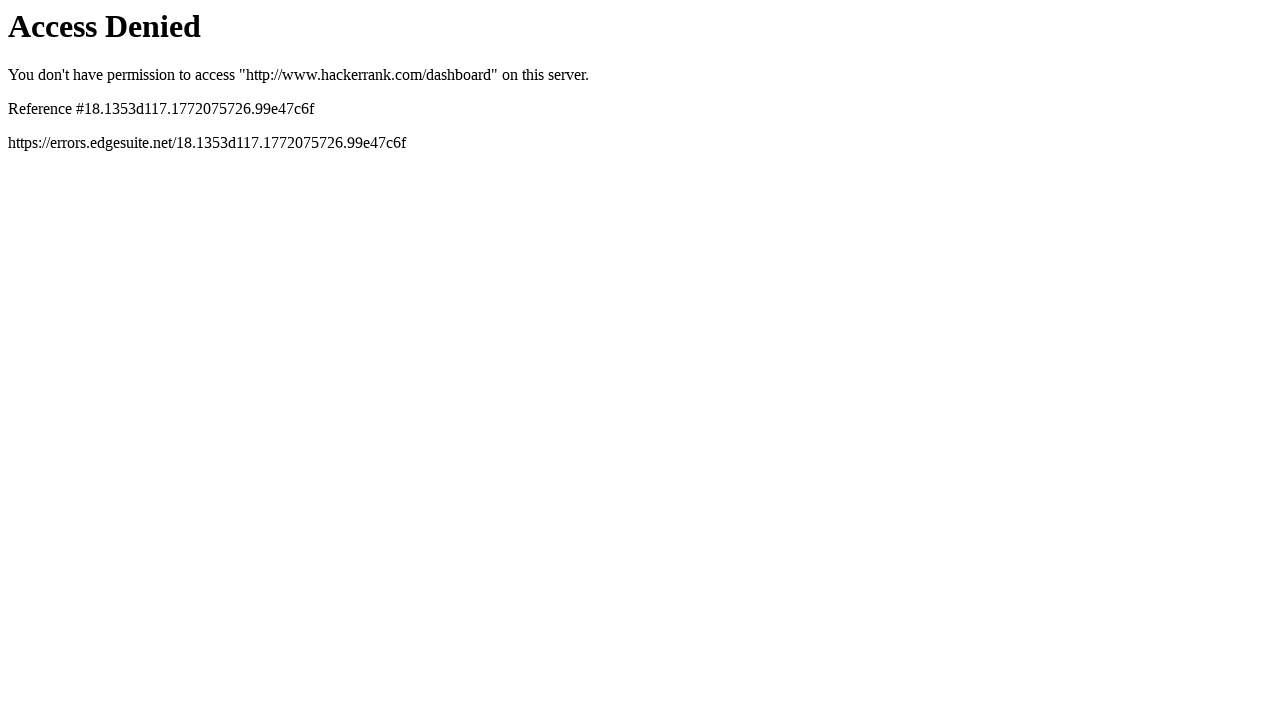